Tests completing all tasks when viewing active tasks filter

Starting URL: https://todomvc4tasj.herokuapp.com/

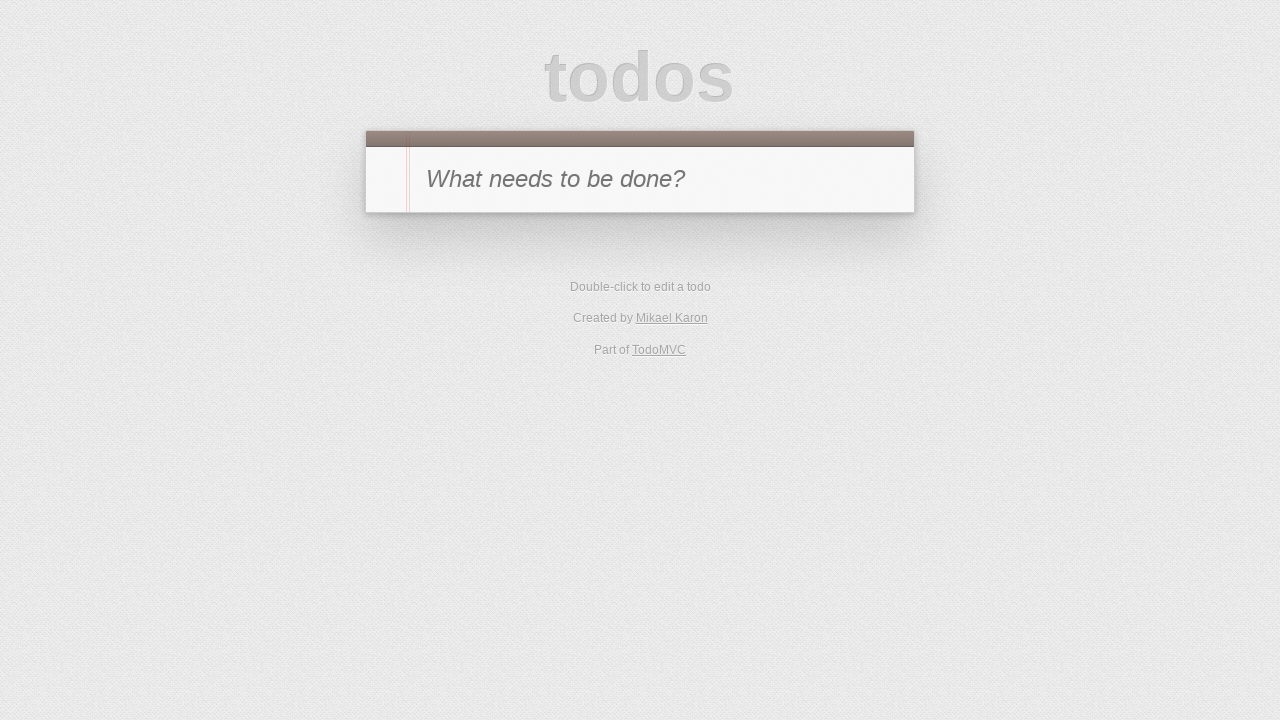

Set up initial state with two active tasks via localStorage
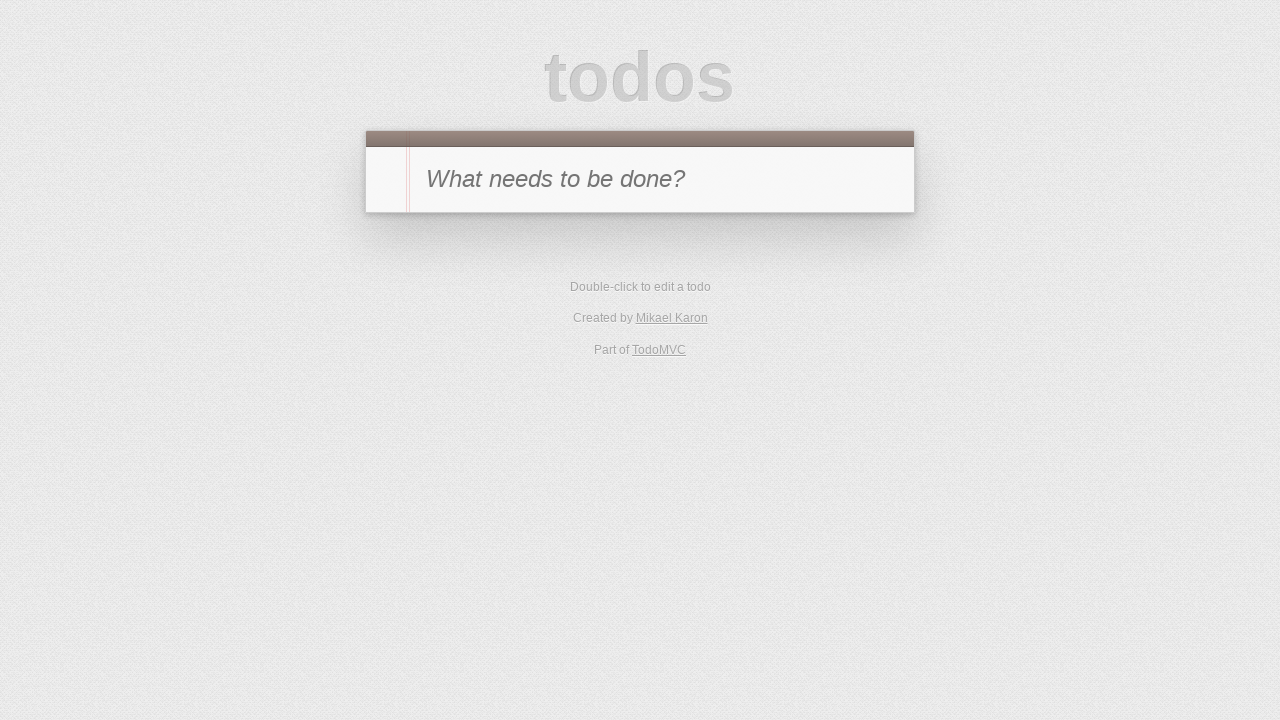

Reloaded the page to apply localStorage changes
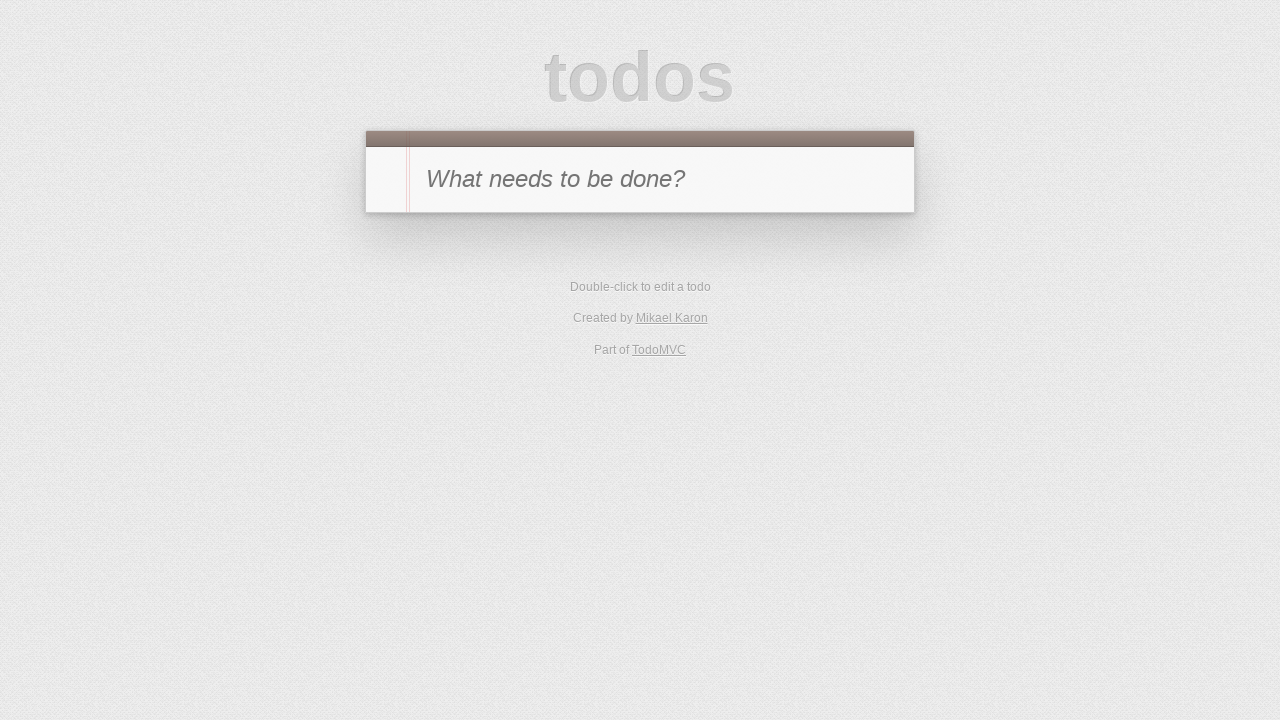

Clicked Active filter to view only active tasks at (614, 351) on text=Active
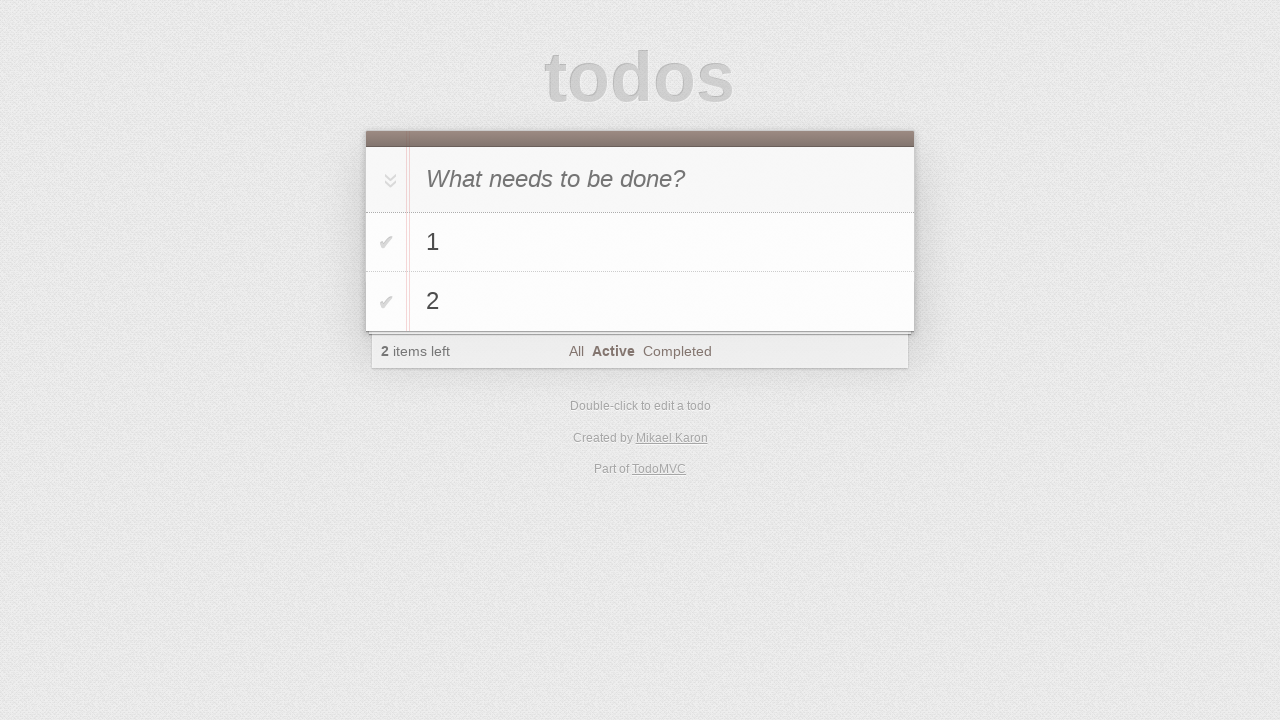

Clicked toggle-all checkbox to complete all active tasks at (388, 180) on #toggle-all
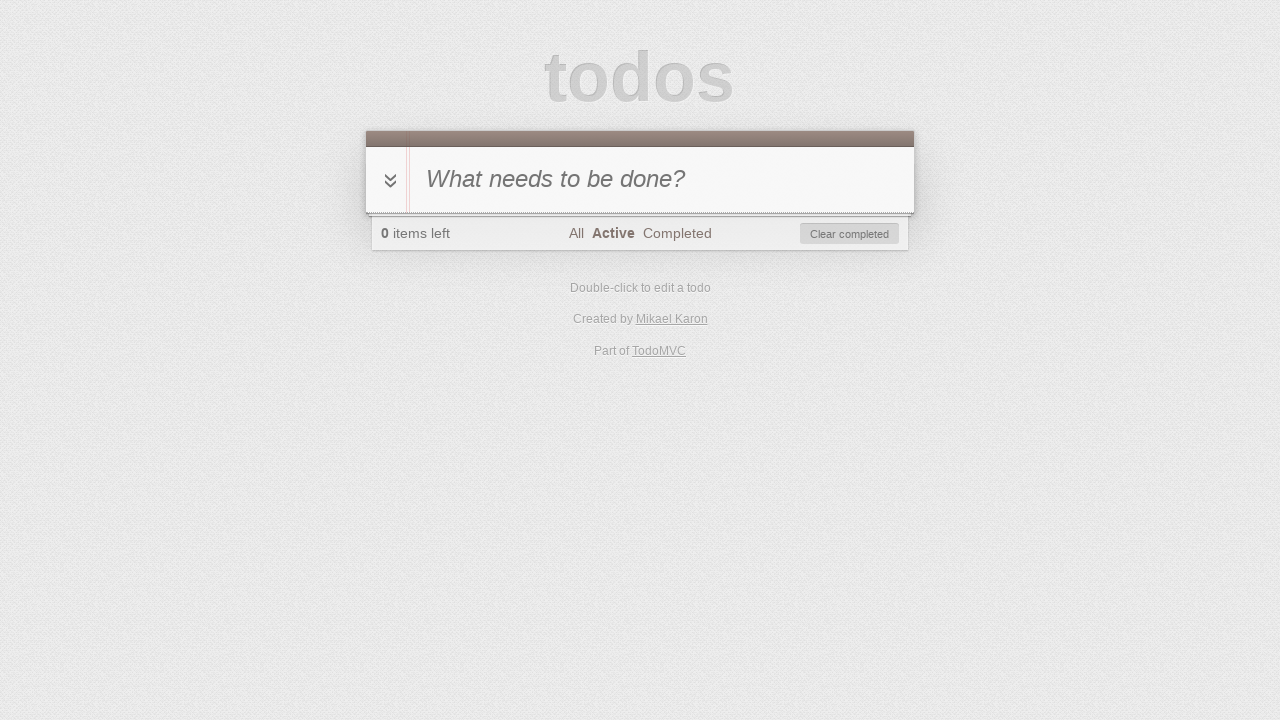

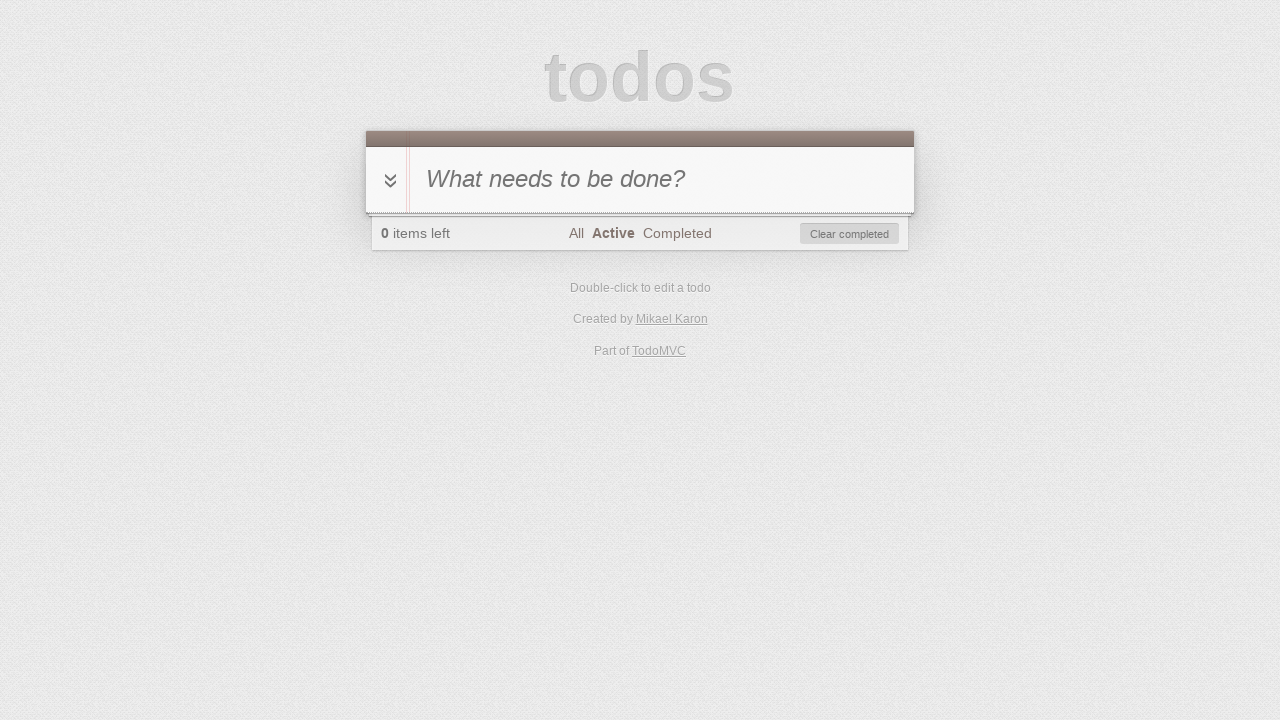